Tests radio button selection by iterating through car radio buttons and selecting each unselected option

Starting URL: https://www.letskodeit.com/practice

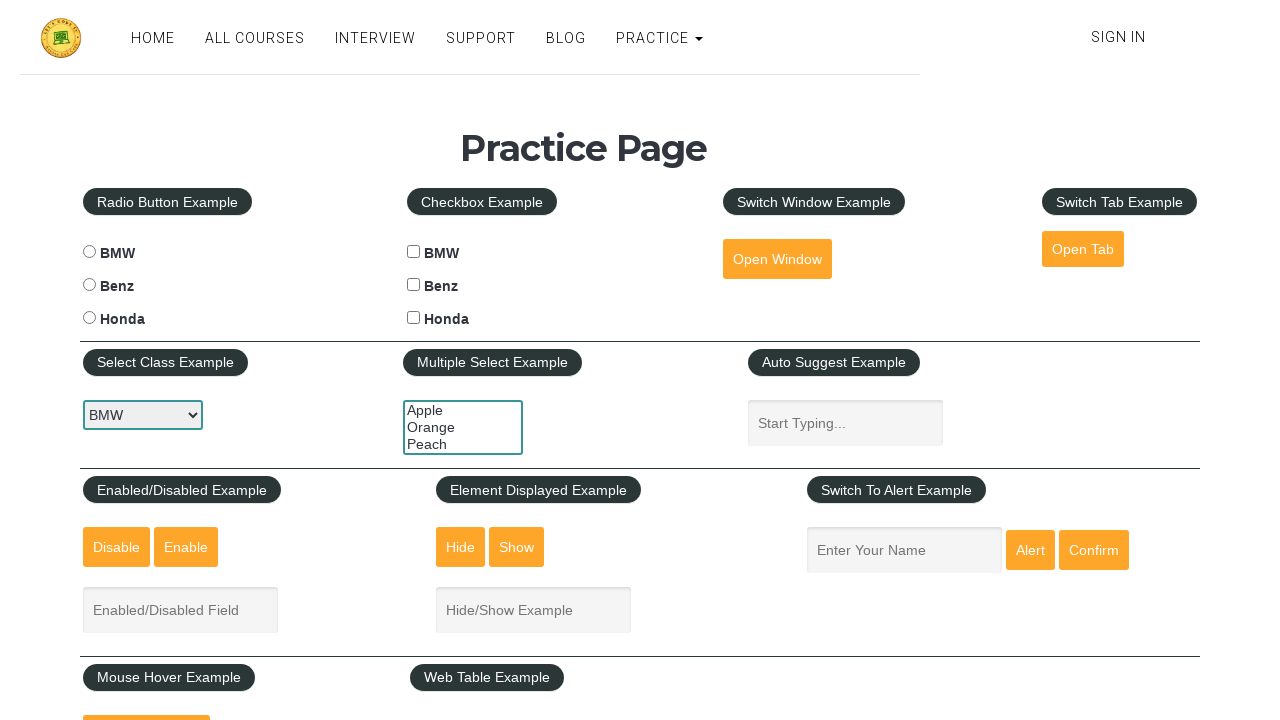

Located all car radio buttons on the page
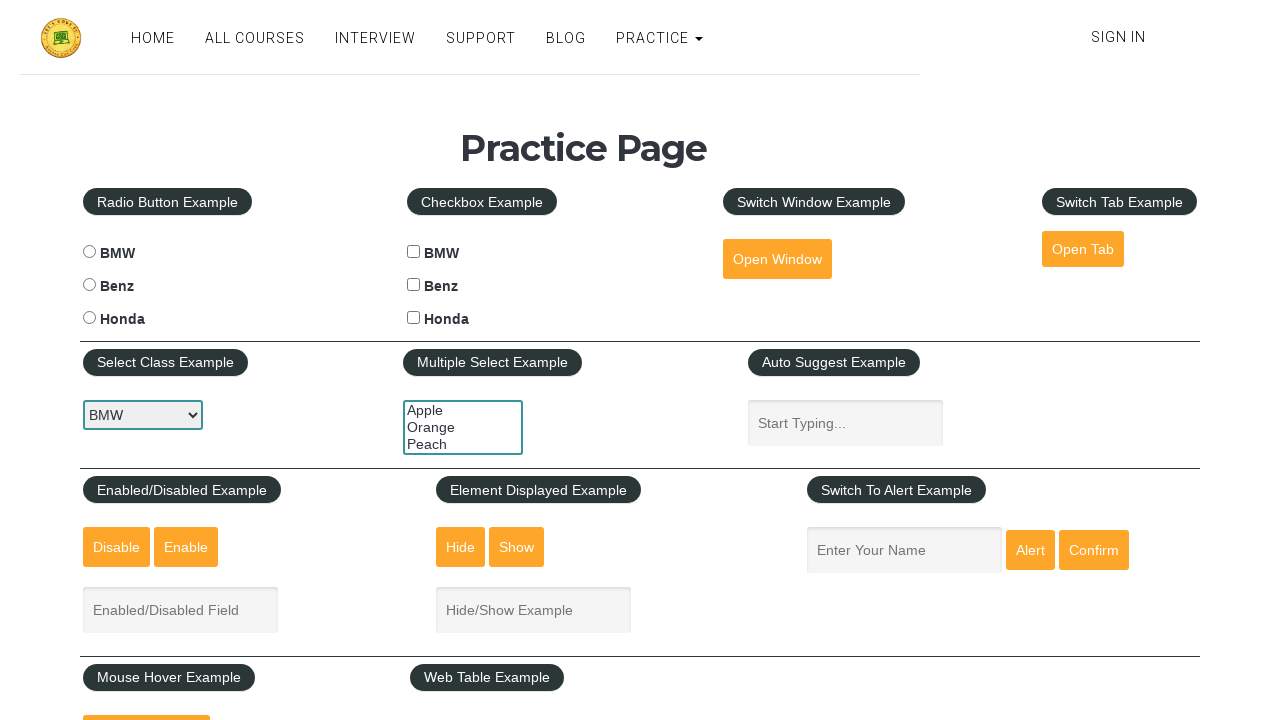

Clicked an unselected car radio button at (89, 252) on input[type='radio'][name='cars'] >> nth=0
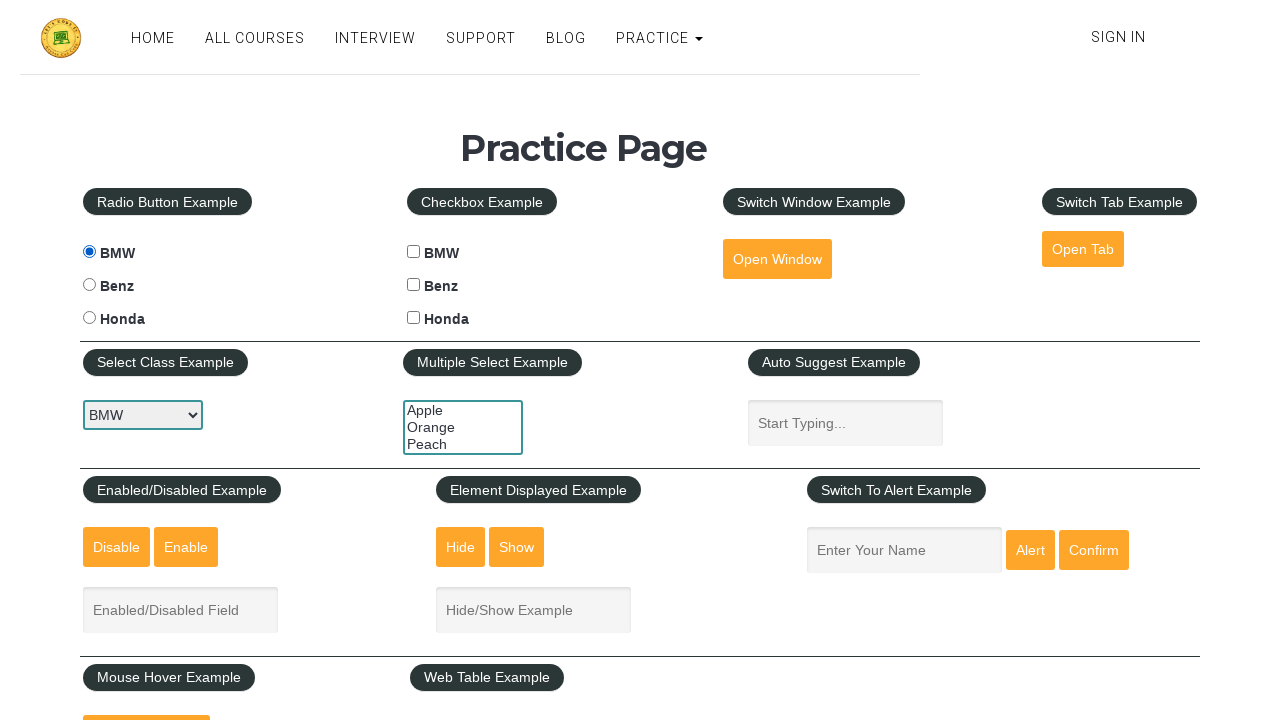

Waited 1 second between radio button selections
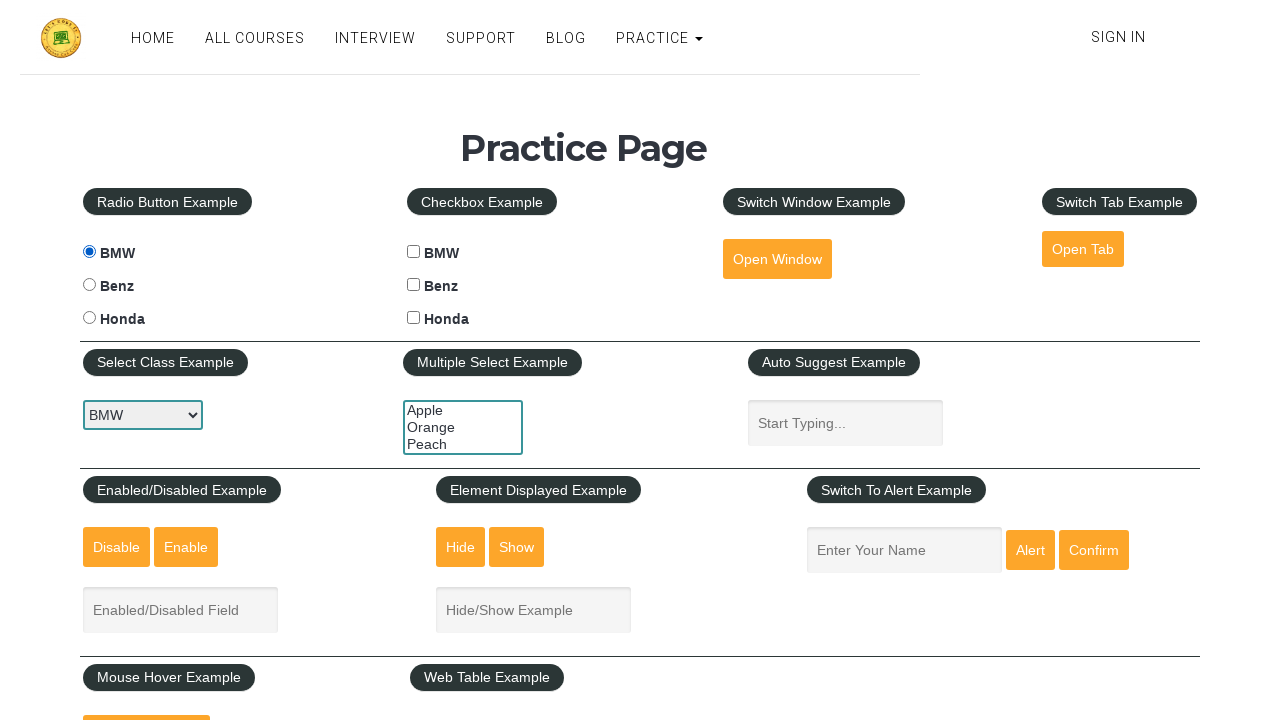

Clicked an unselected car radio button at (89, 285) on input[type='radio'][name='cars'] >> nth=1
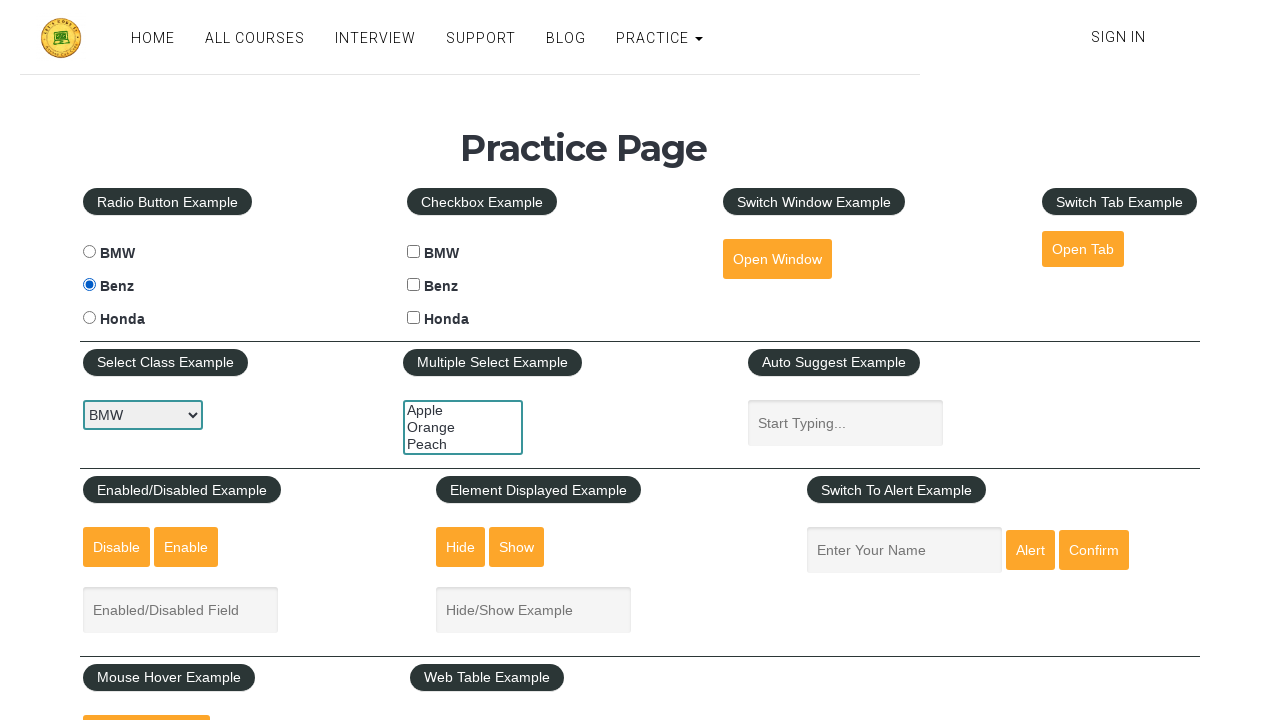

Waited 1 second between radio button selections
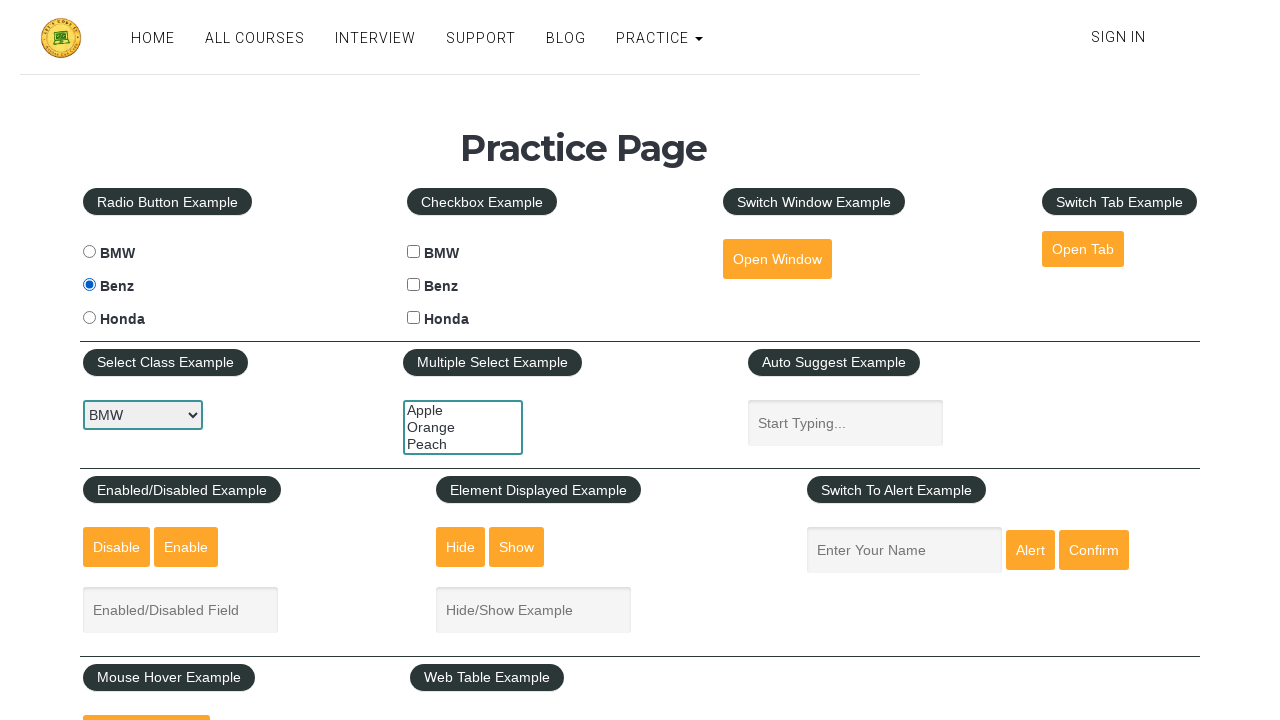

Clicked an unselected car radio button at (89, 318) on input[type='radio'][name='cars'] >> nth=2
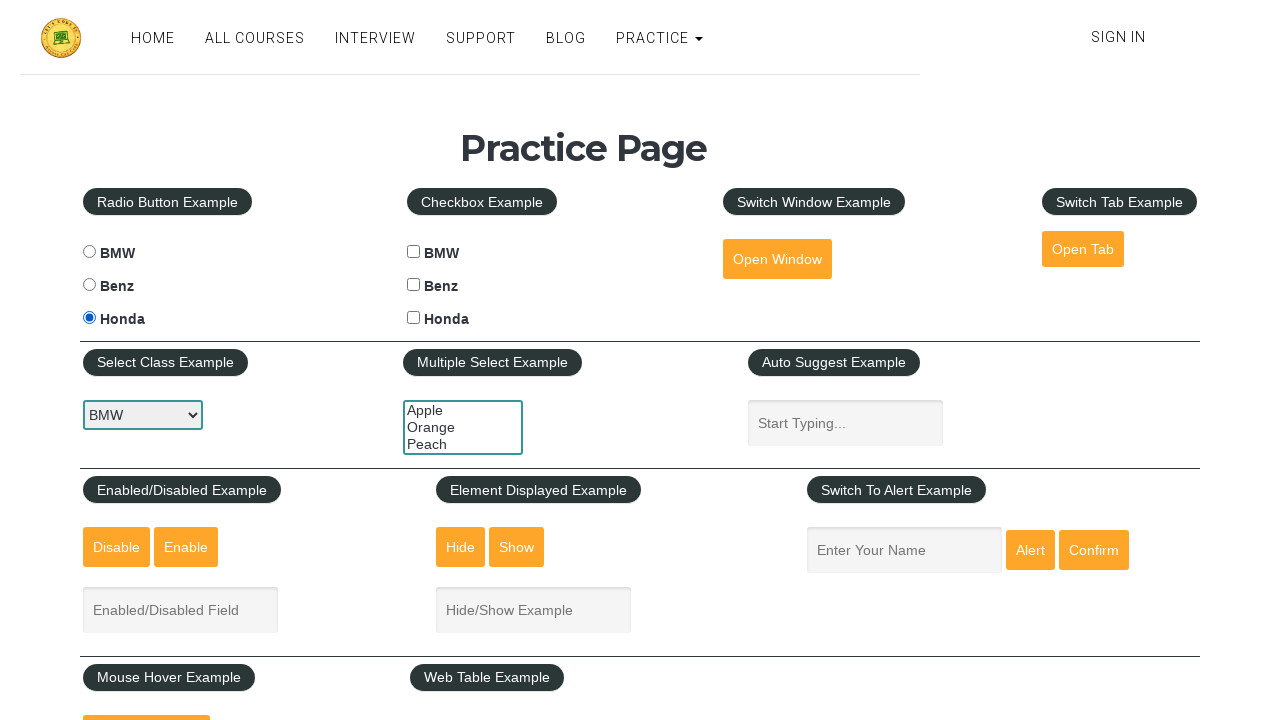

Waited 1 second between radio button selections
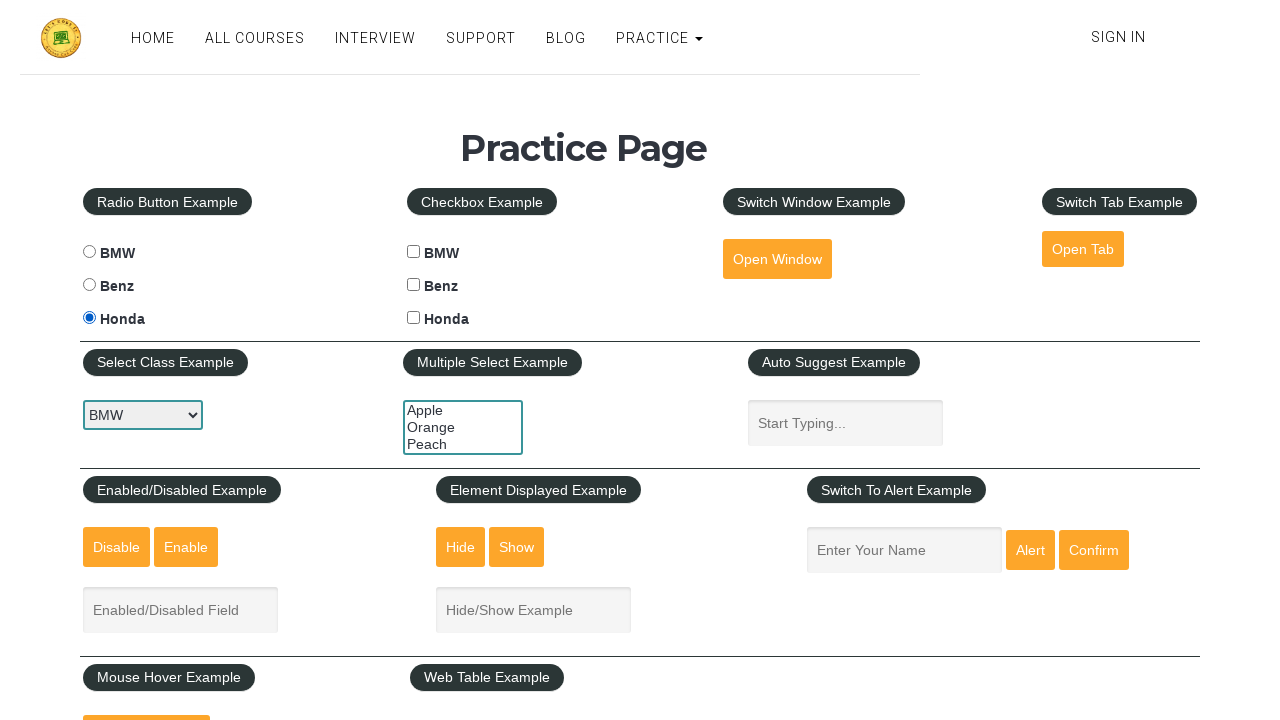

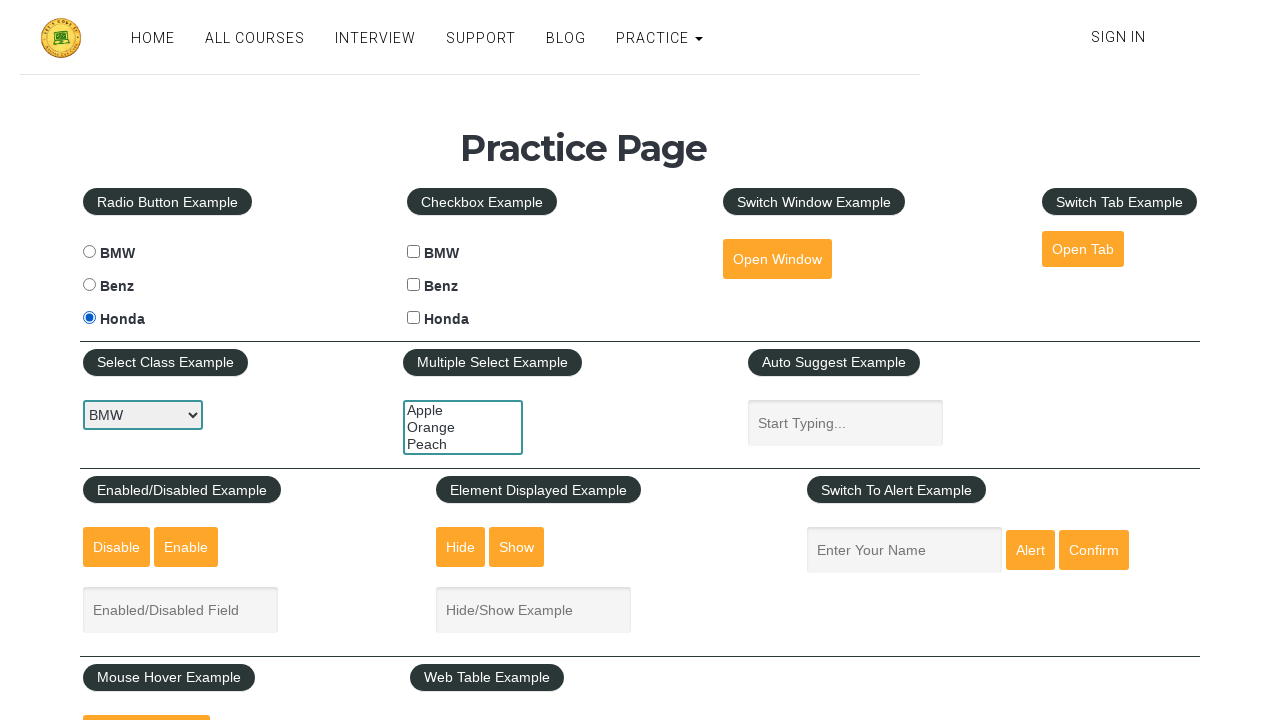